Tests opening a page in a new window, switching to the new window, verifying content, closing it, and switching back to the original window

Starting URL: http://www.testdiary.com/training/selenium/selenium-test-page/

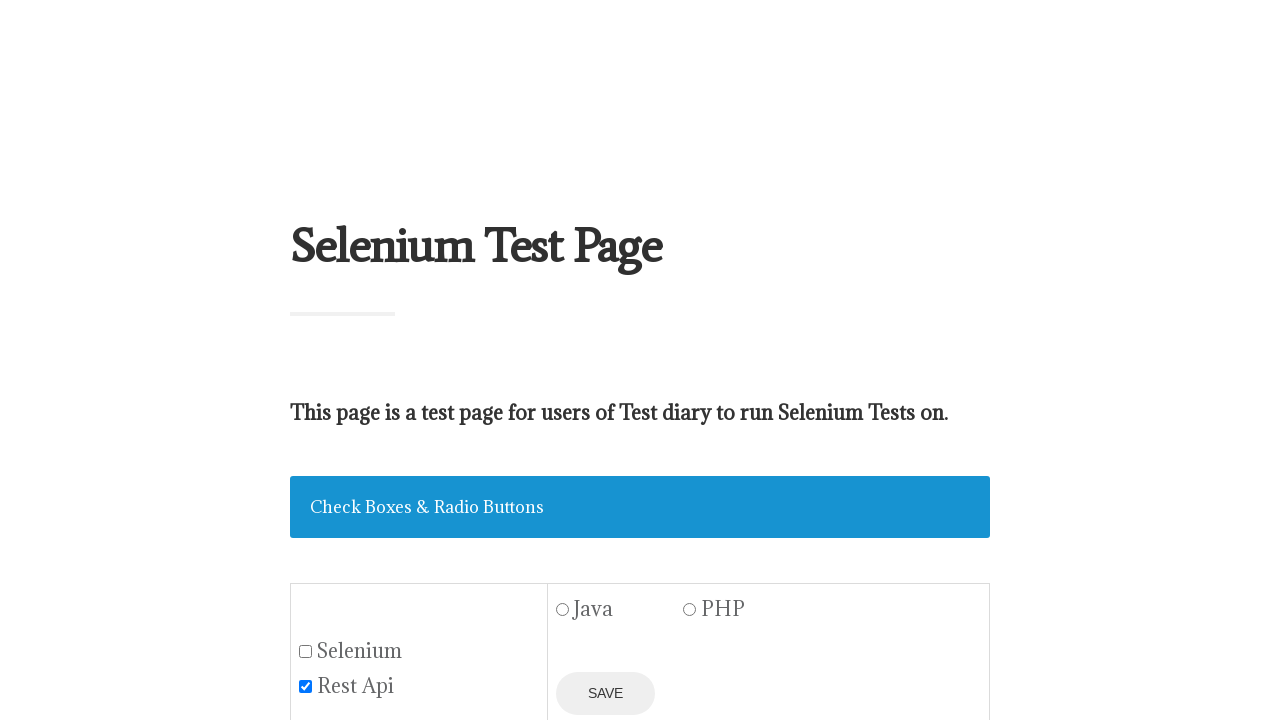

Waited for 'Open page in a new window' link to be visible
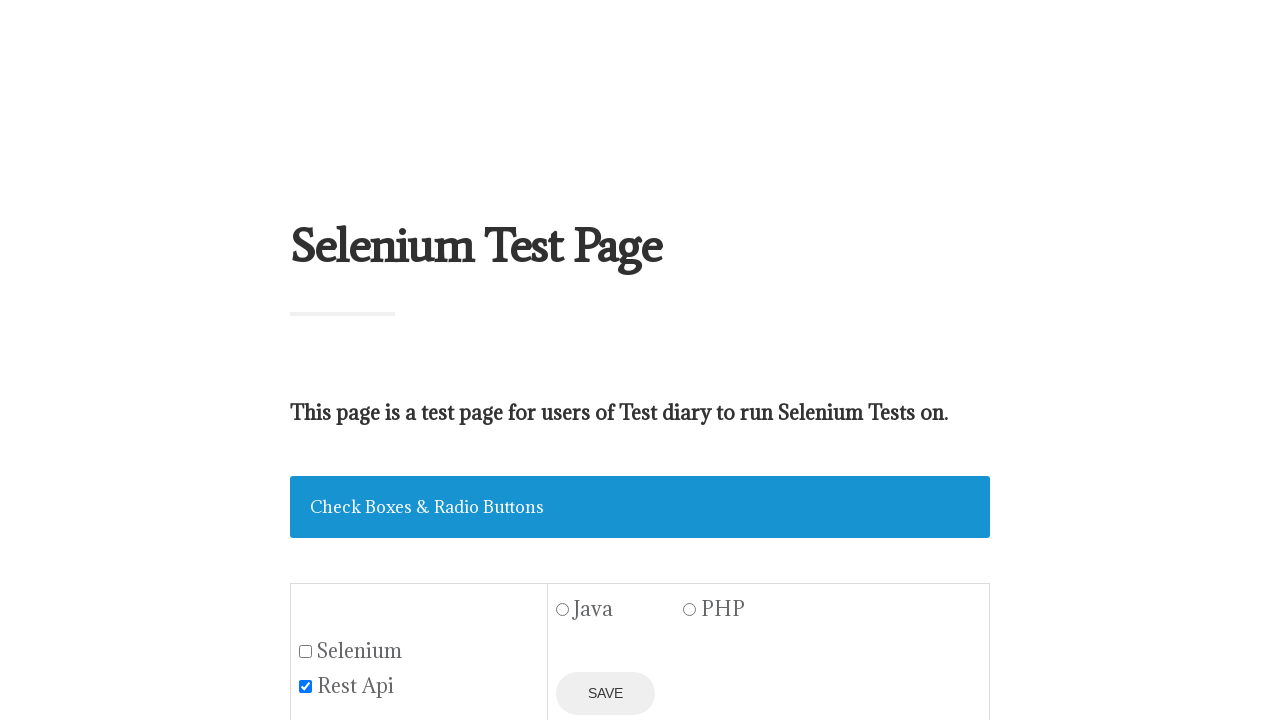

Clicked 'Open page in a new window' link to open new window at (420, 360) on text=Open page in a new window
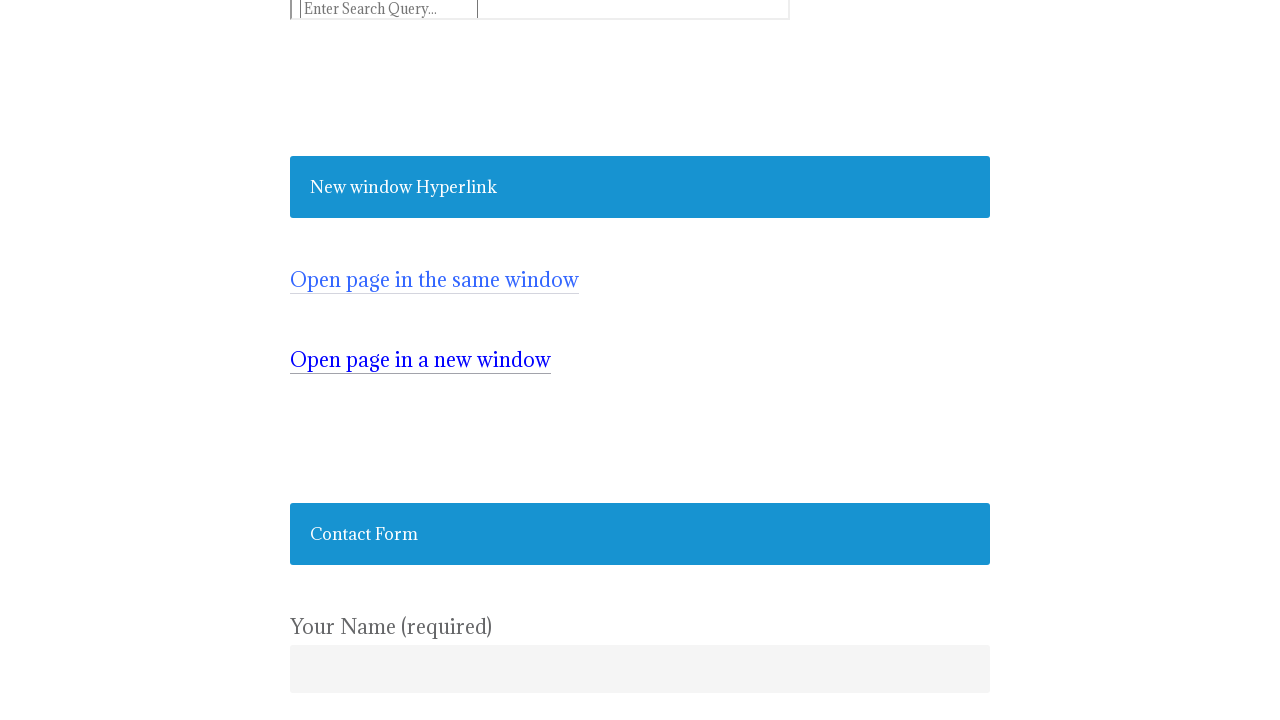

New window opened and captured
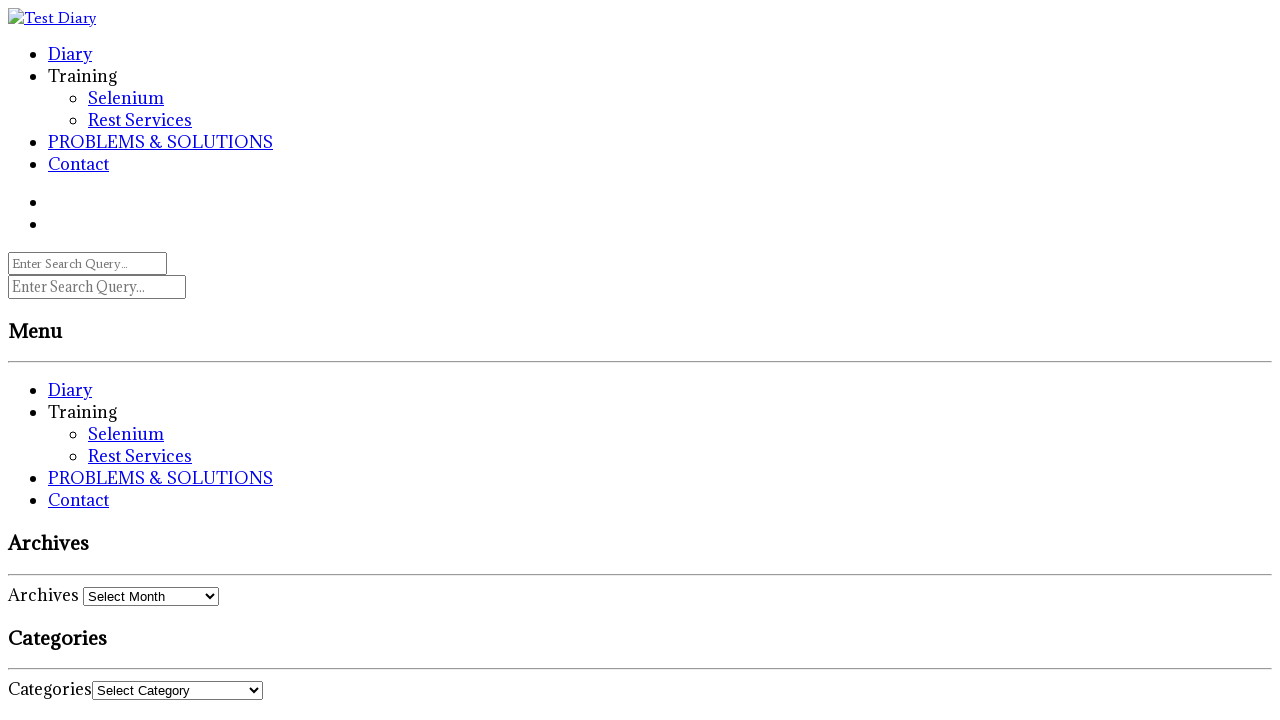

Waited for #testpagelink element to load in new window
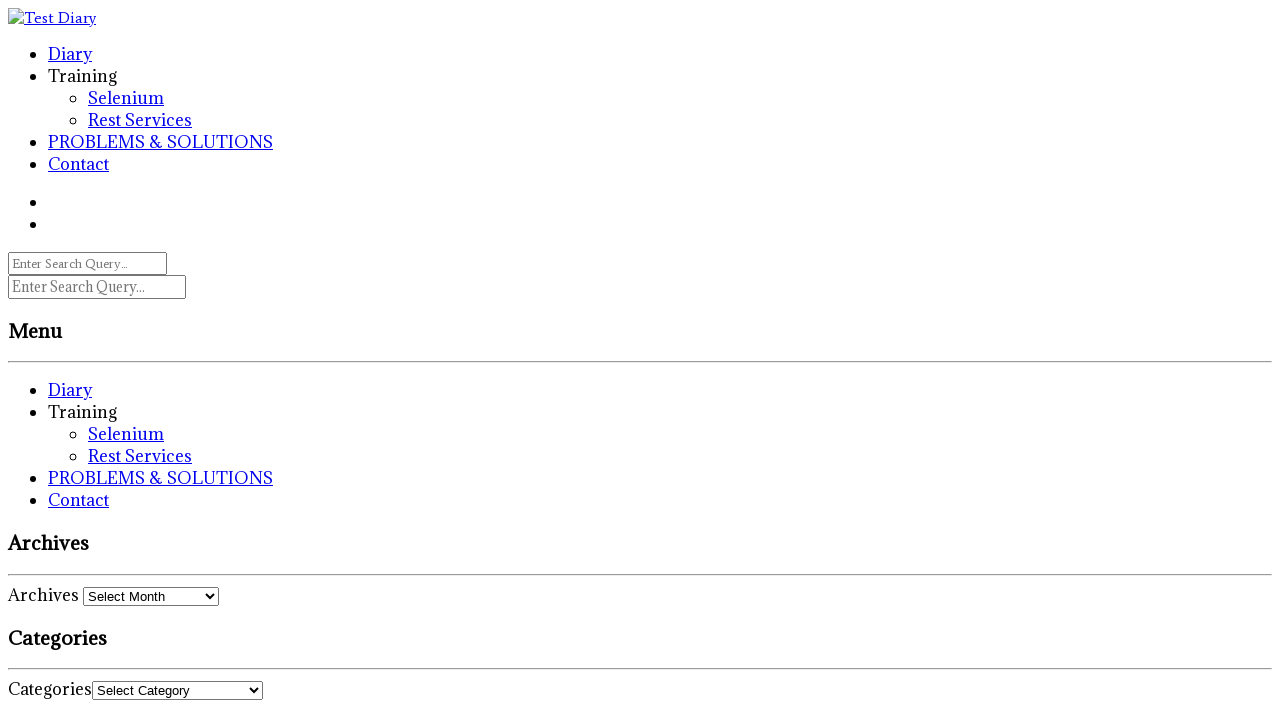

Closed the new window
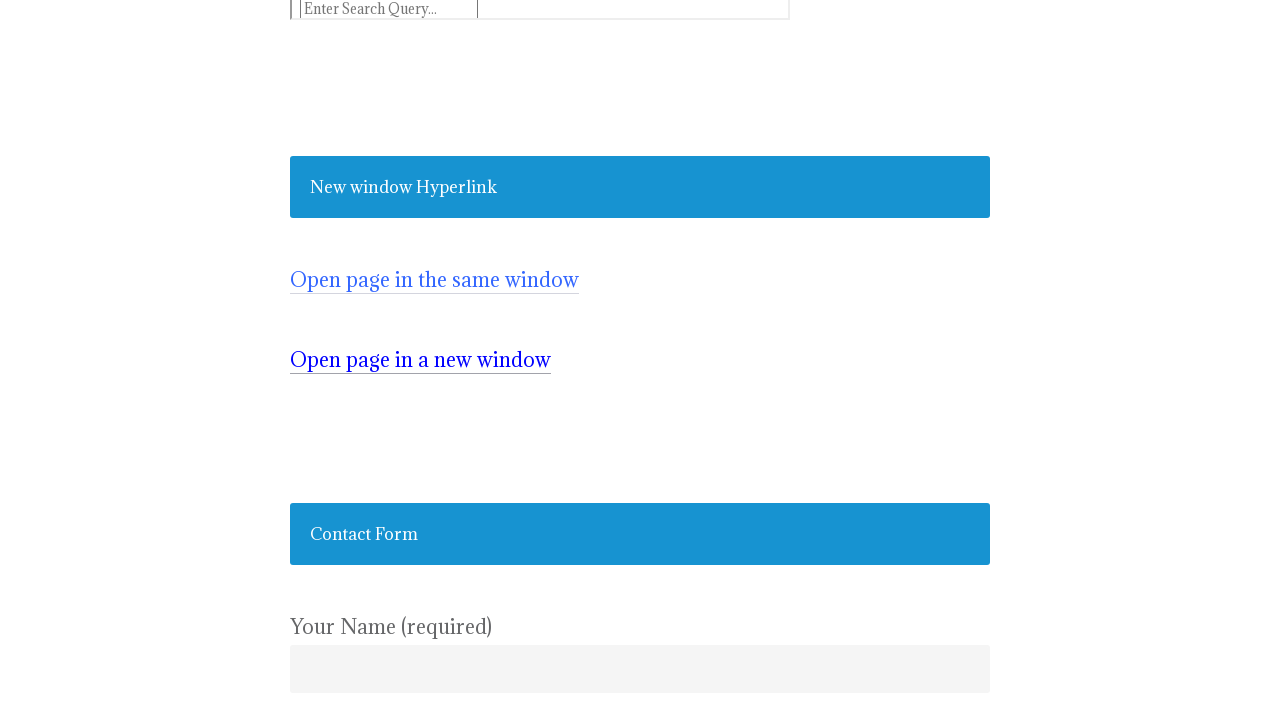

Verified return to original page by confirming 'Open page in a new window' link is visible
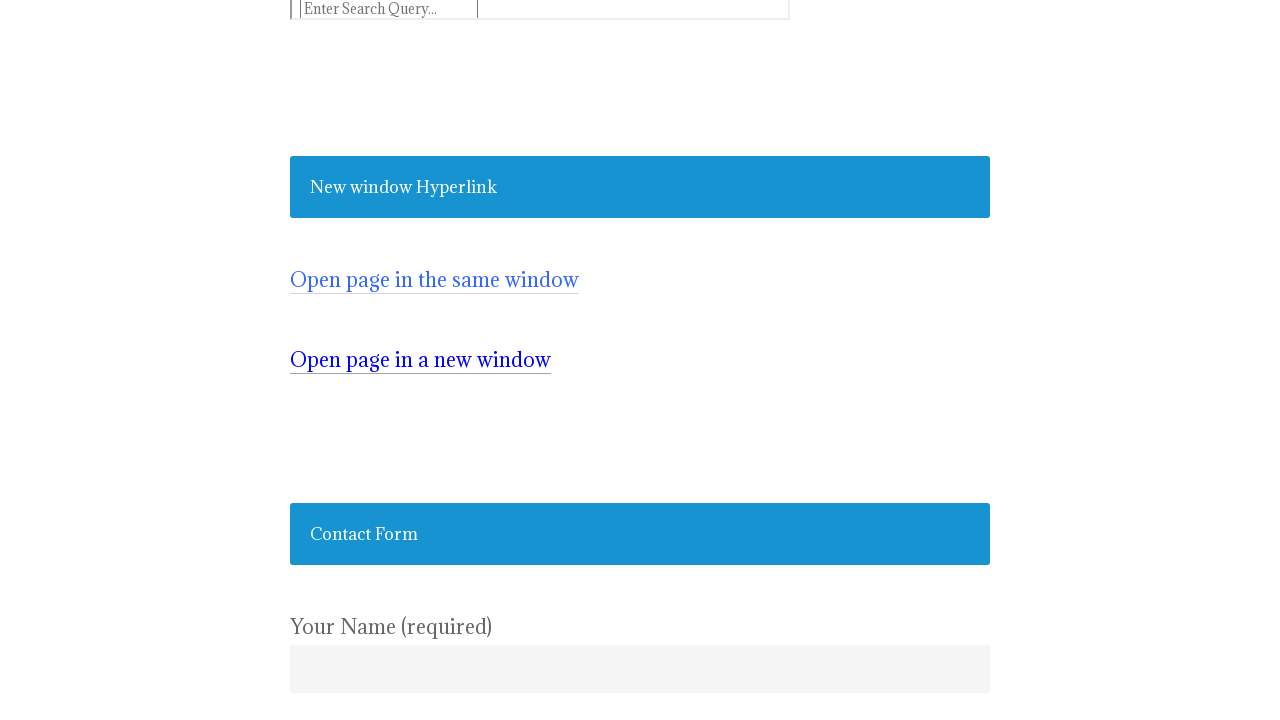

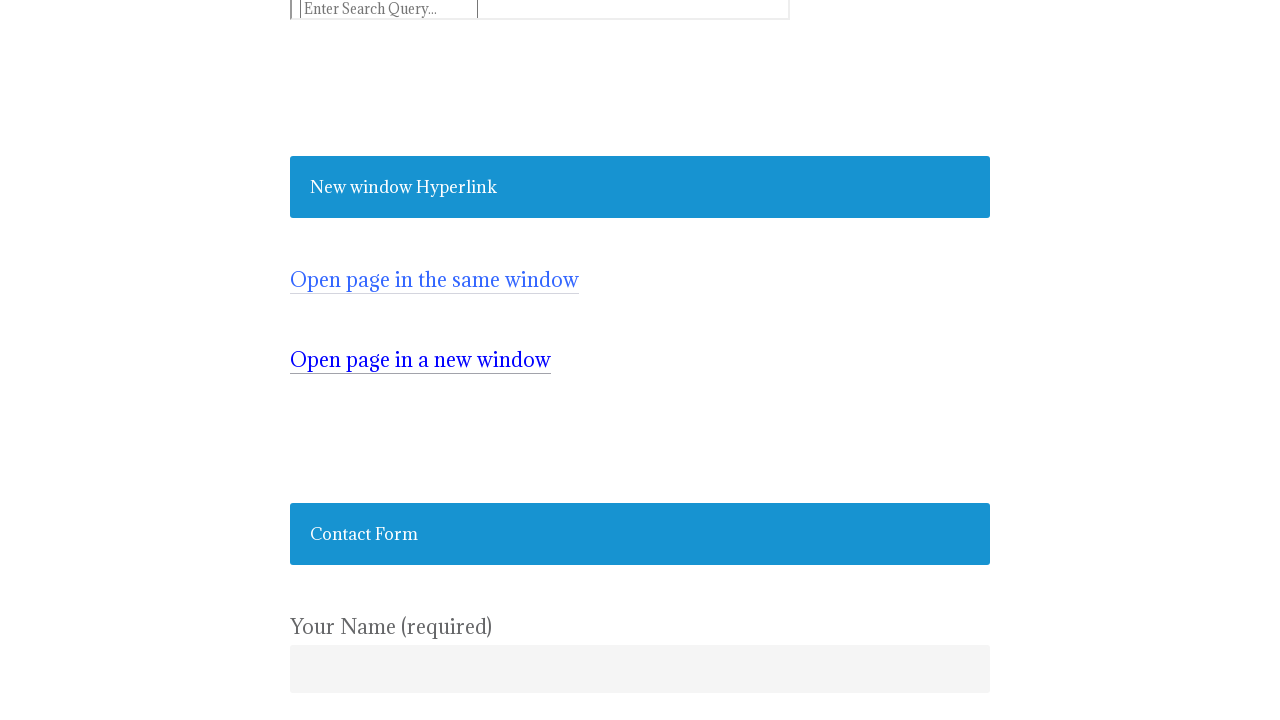